Tests the email subscription feature on the Cart page by navigating to cart, scrolling to footer, entering an email, and verifying the success message

Starting URL: http://automationexercise.com

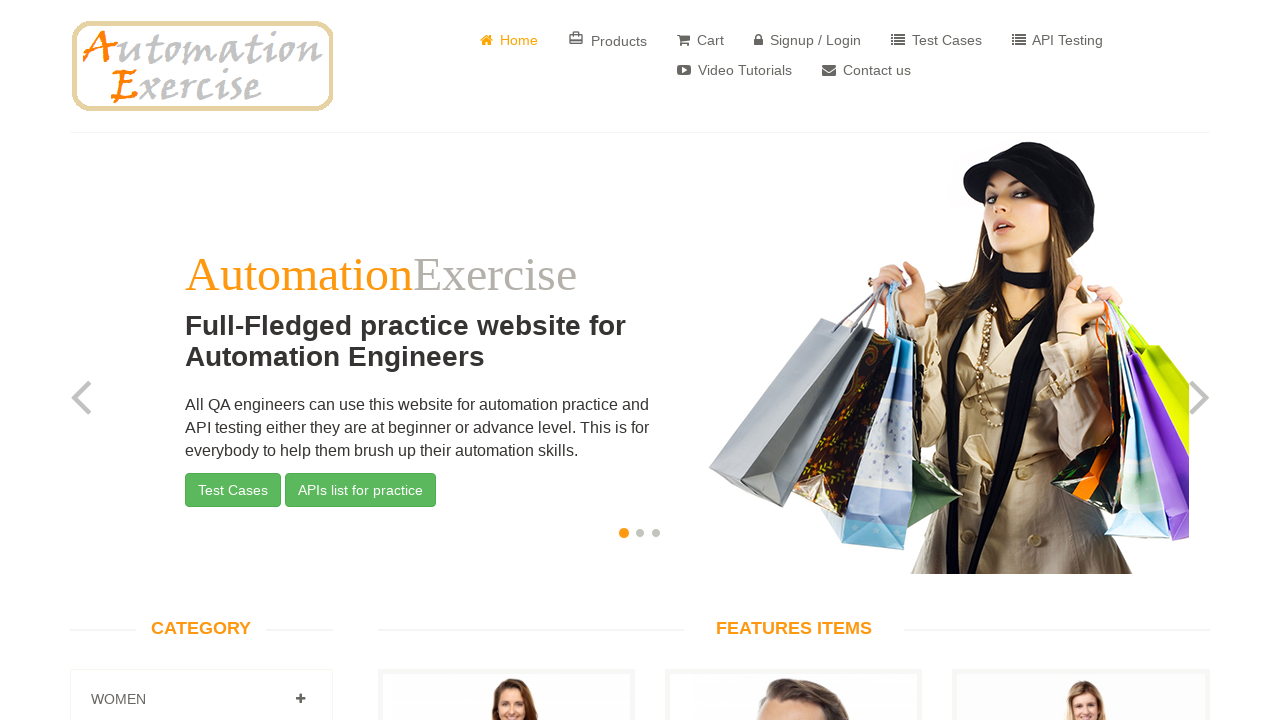

Verified home page is visible - body element loaded
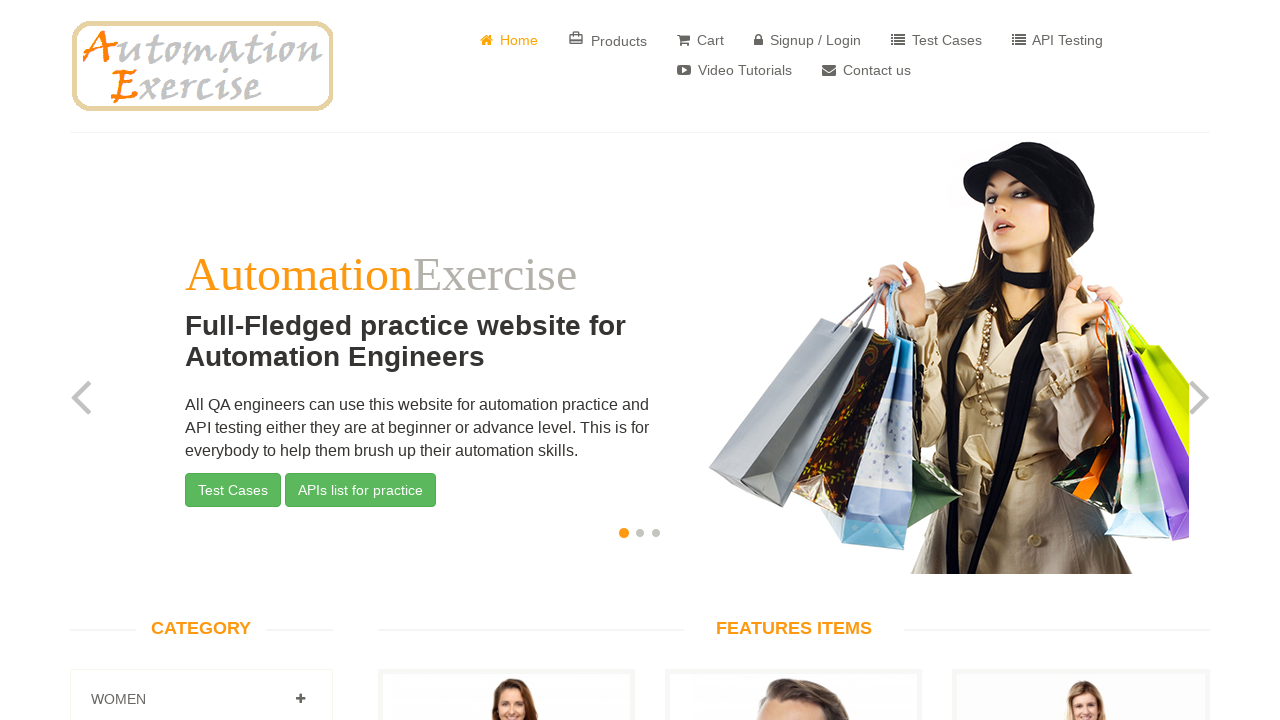

Clicked Cart button to navigate to cart page at (700, 40) on a[href='/view_cart']
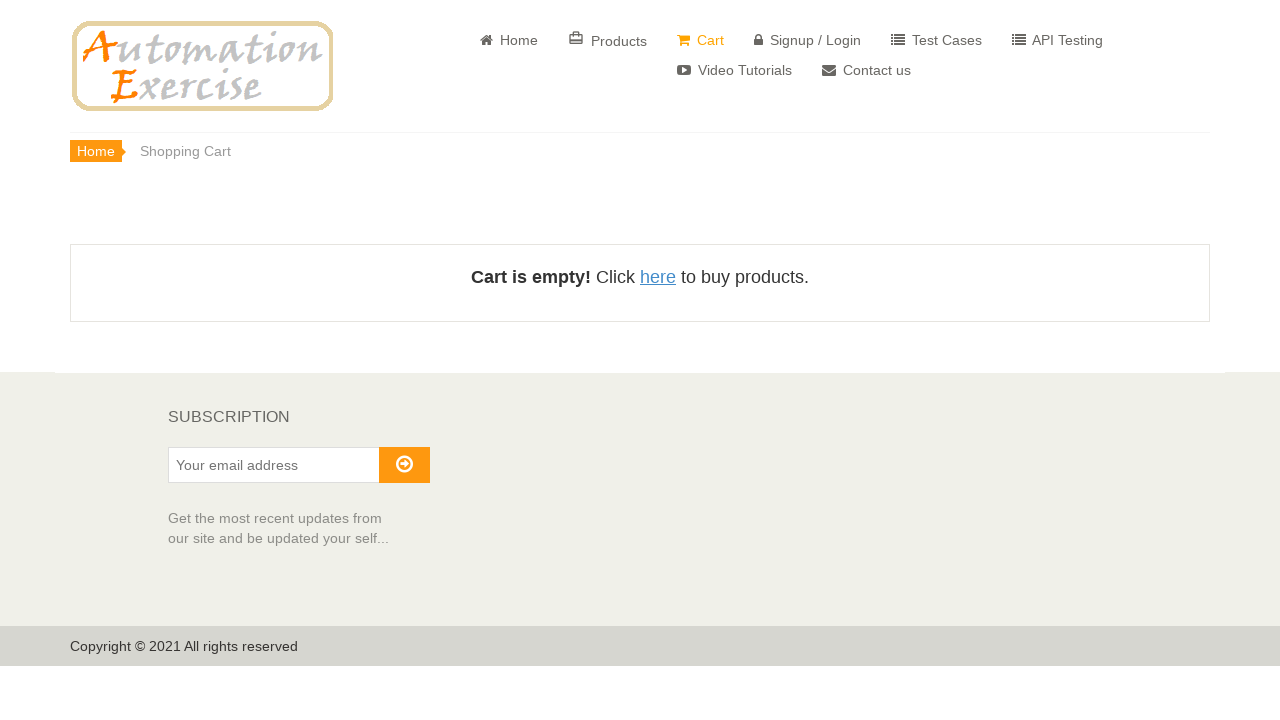

Scrolled down to footer section
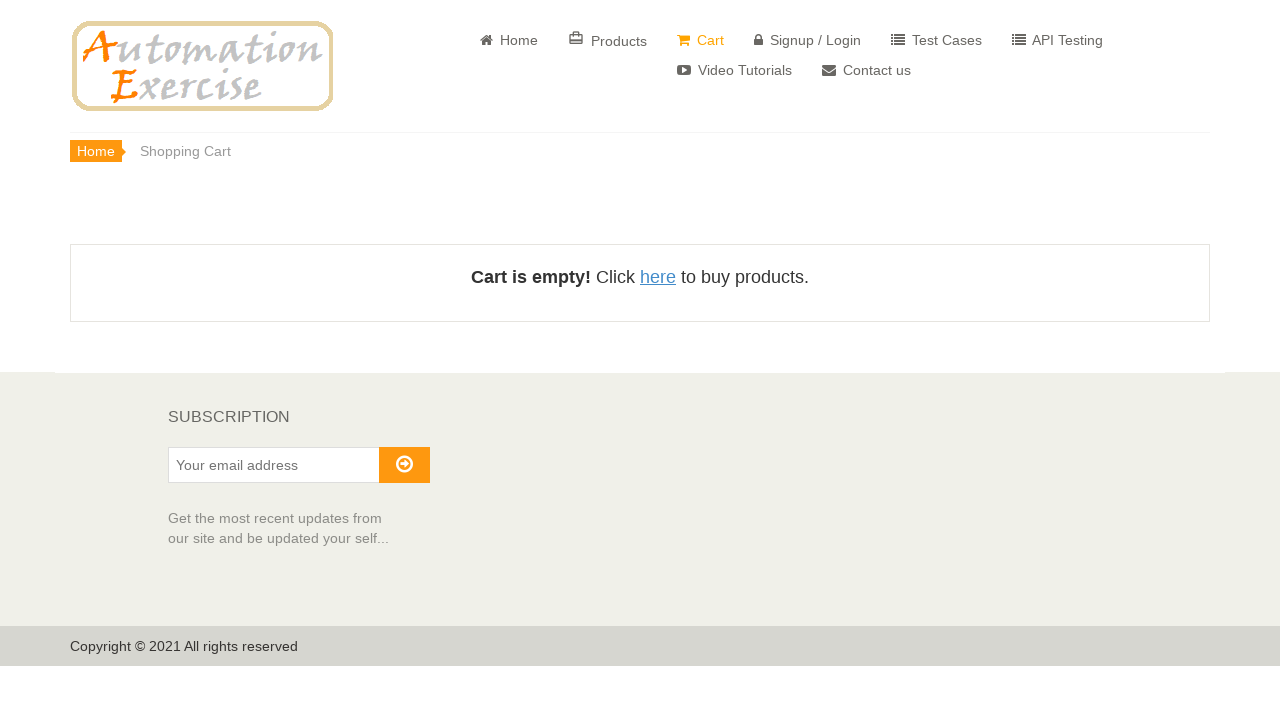

Verified SUBSCRIPTION text is visible in footer
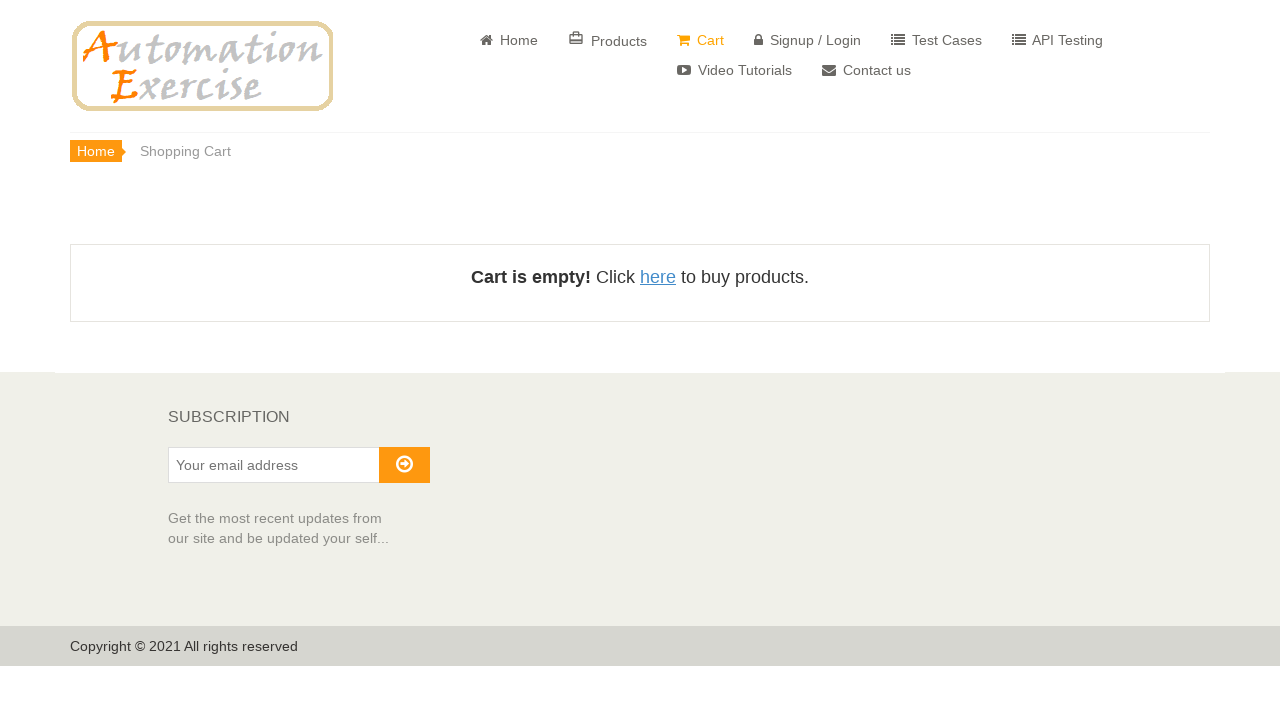

Entered email address 'cart_subscriber@example.com' in subscription field on #susbscribe_email
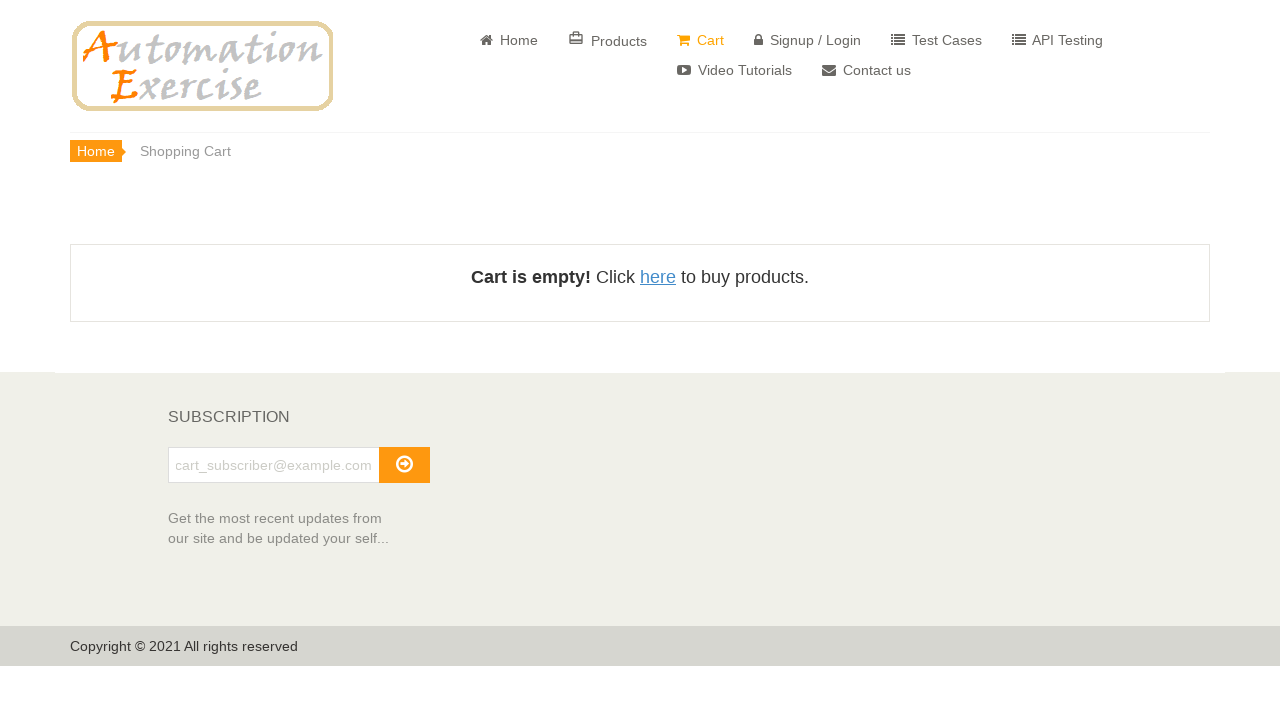

Clicked subscribe button to submit email subscription at (404, 465) on #subscribe
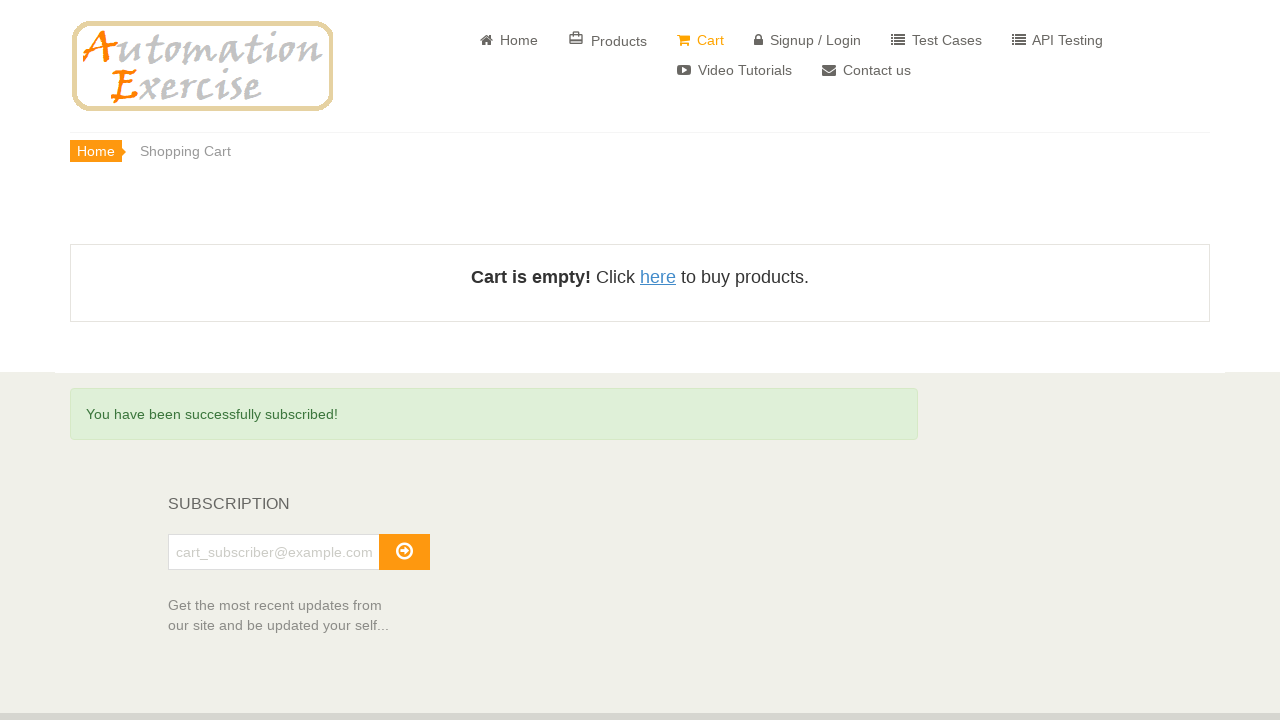

Verified success message 'You have been successfully subscribed!' appeared
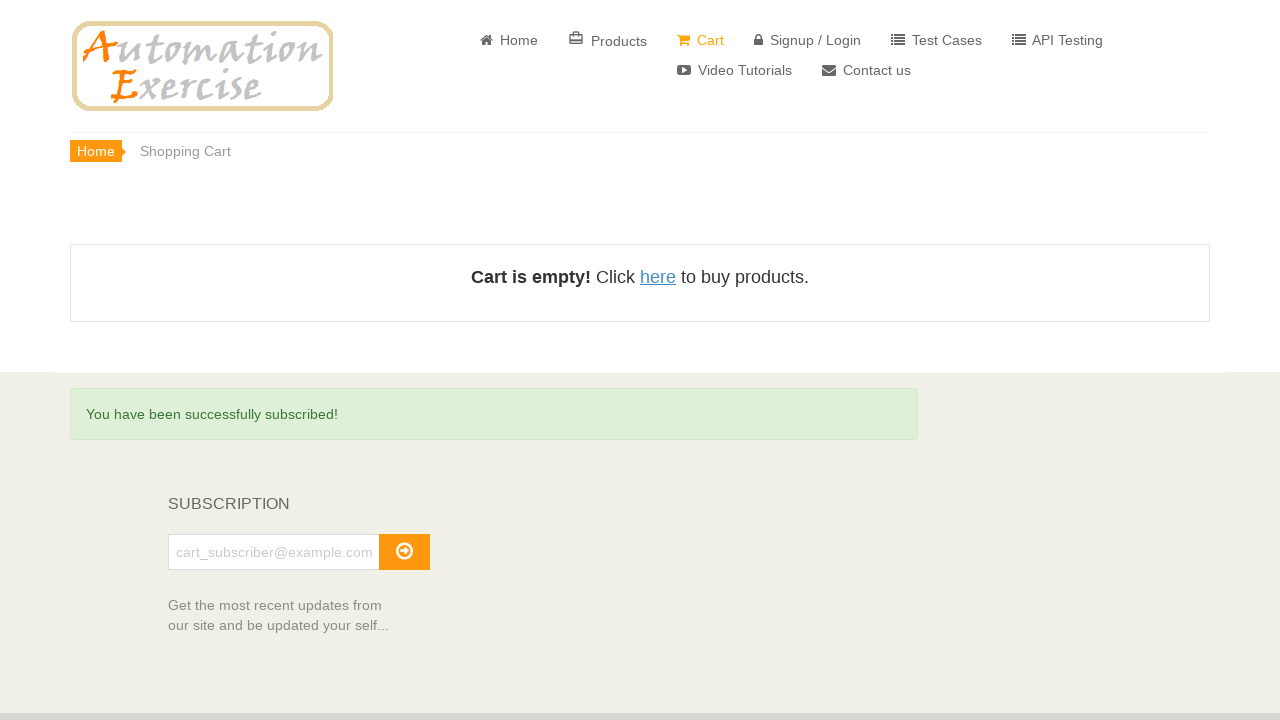

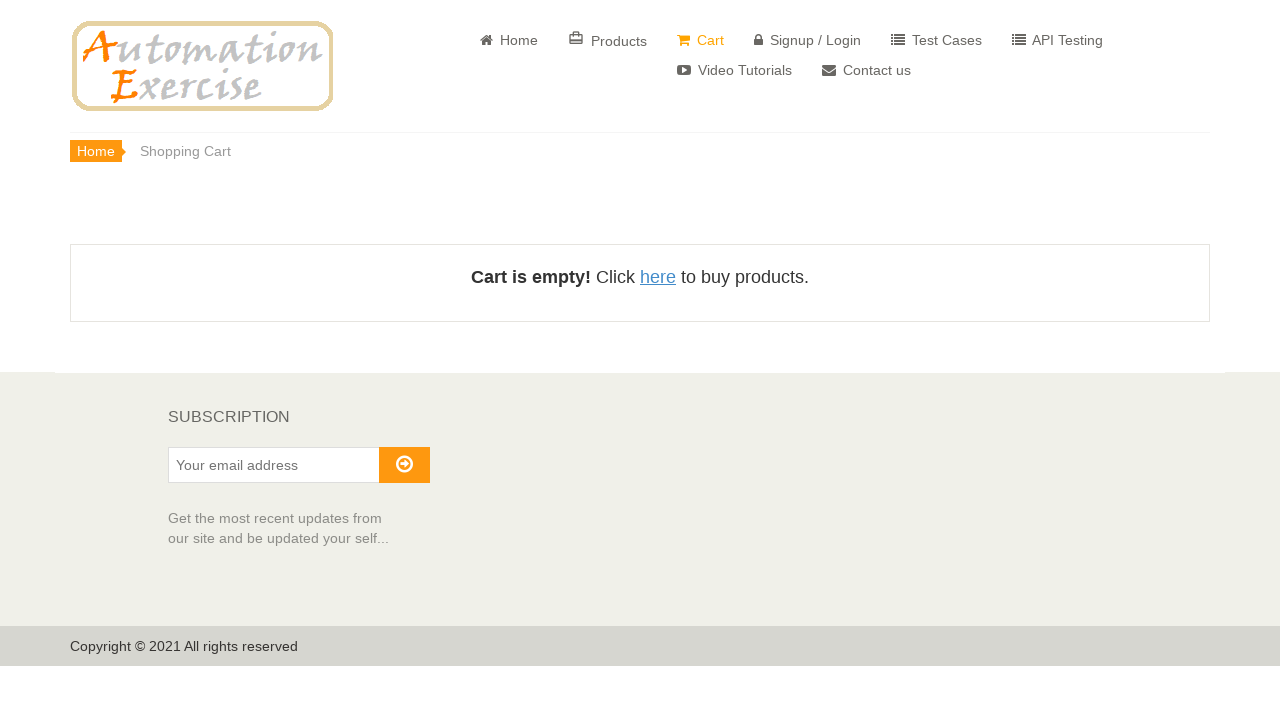